Tests the sorting functionality on the offers page by clicking on the "Veg/fruit name" column header and verifying that the table data is sorted correctly

Starting URL: https://rahulshettyacademy.com/seleniumPractise/#/offers

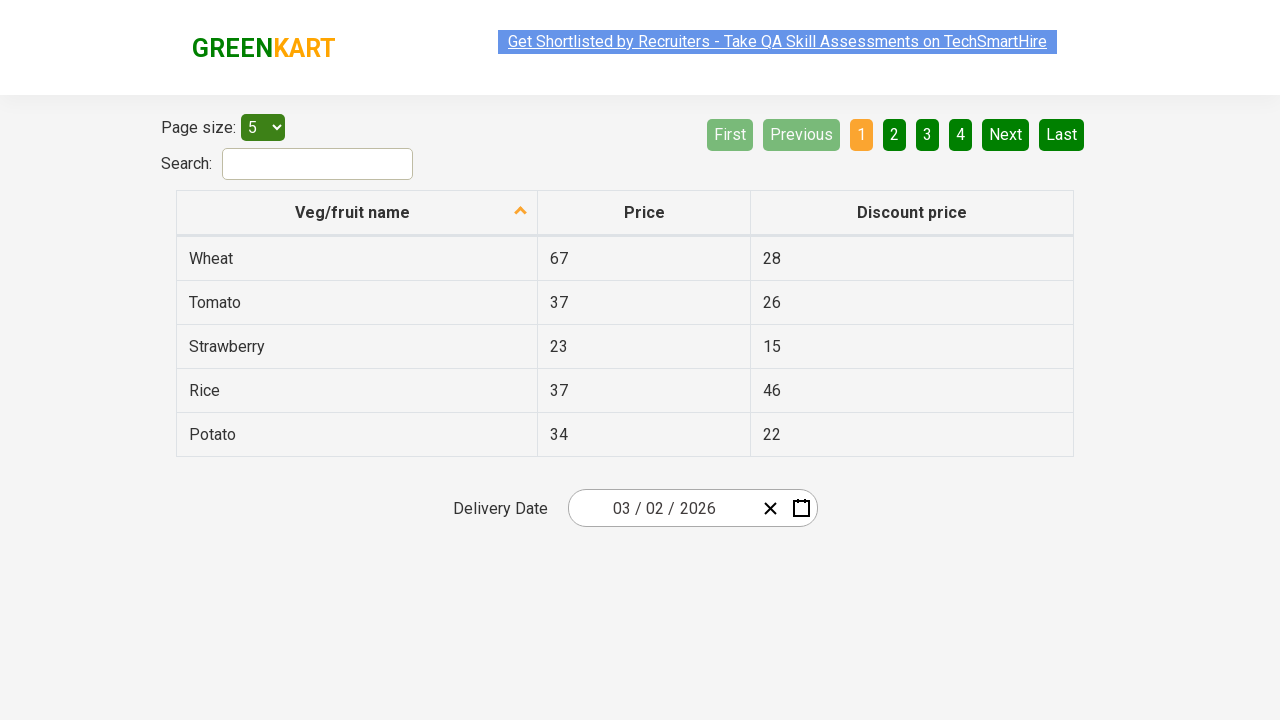

Clicked on 'Veg/fruit name' column header to sort at (353, 212) on xpath=//span[text()='Veg/fruit name']
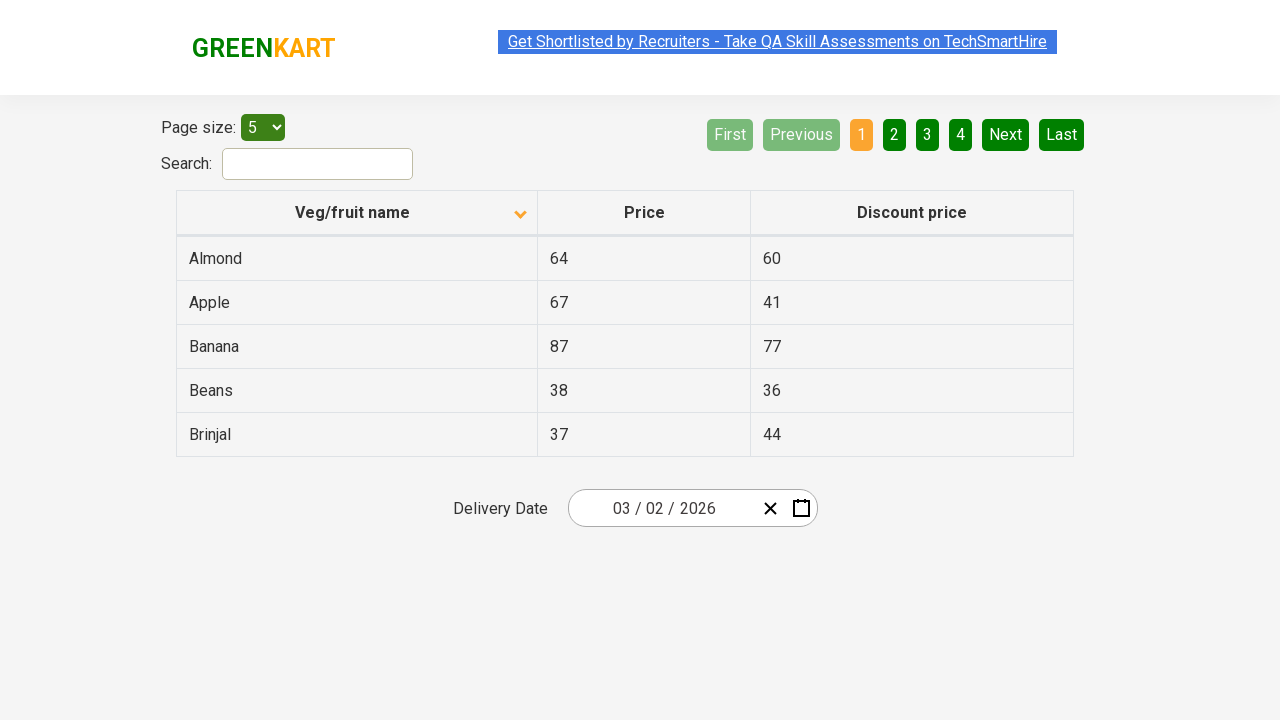

Table rows loaded and are visible
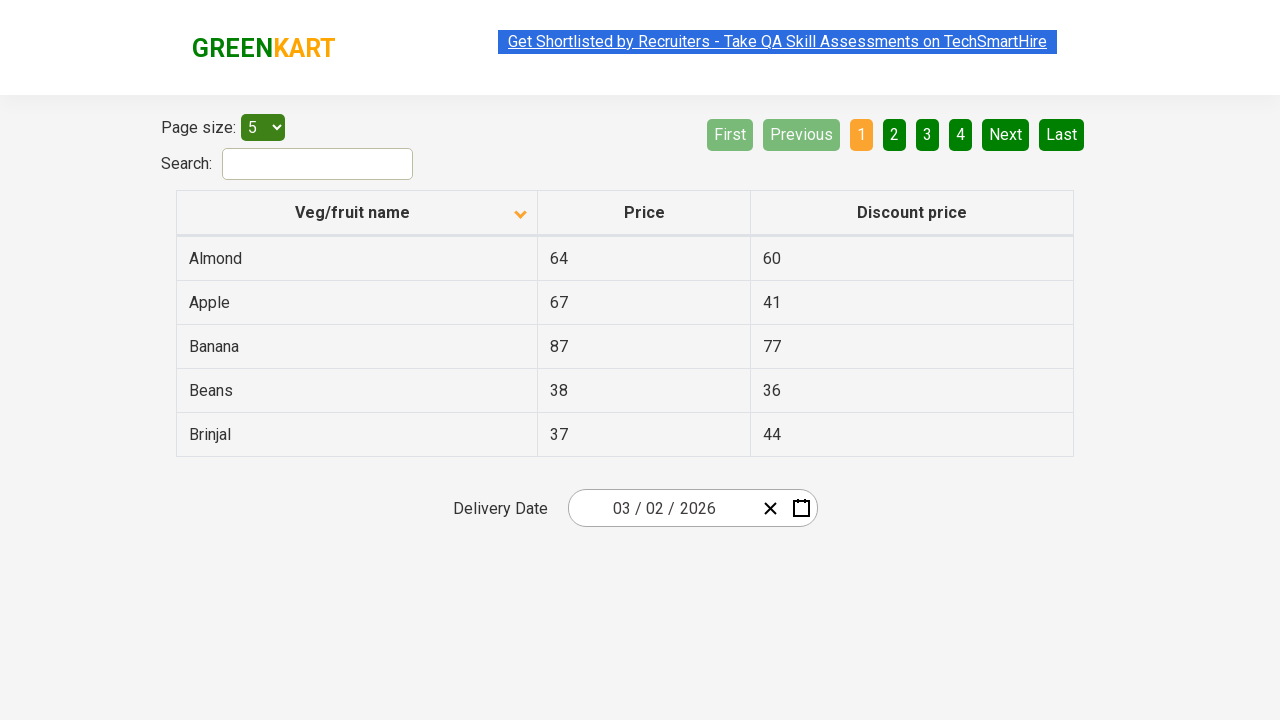

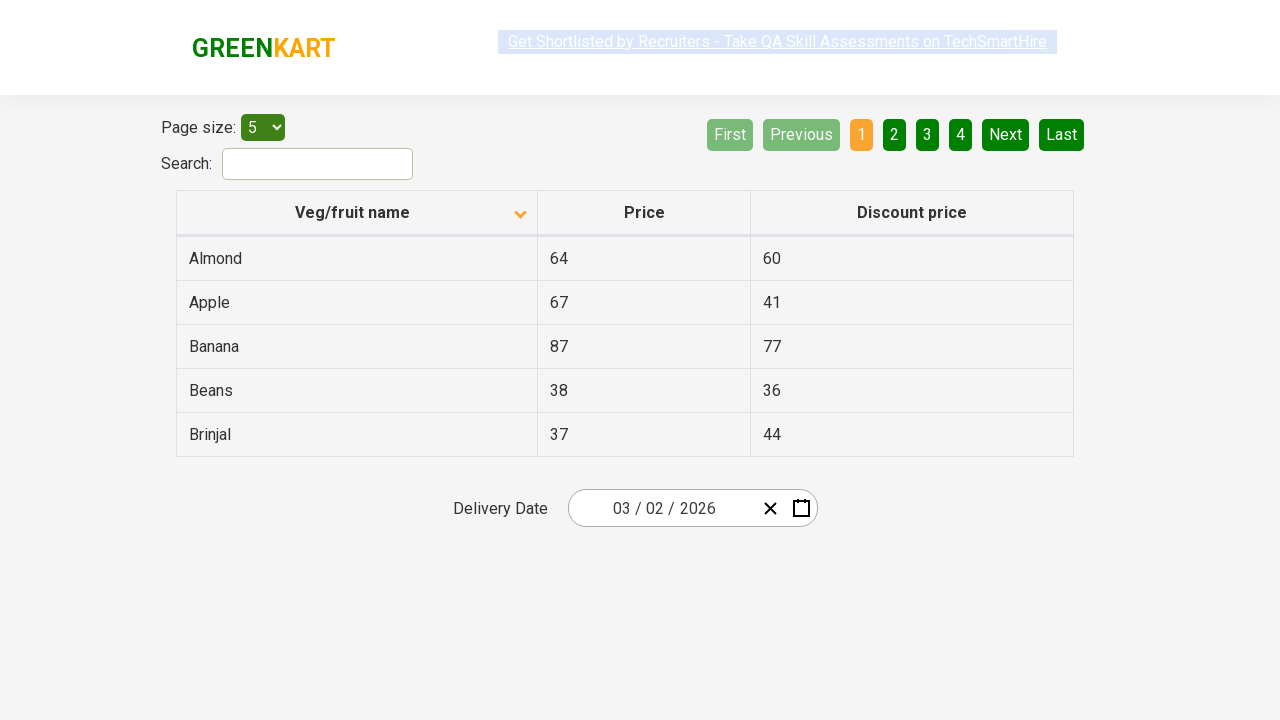